Tests form interaction on an Angular practice page by clicking on input fields near specific labels, including a date field and checkbox elements using relative positioning logic.

Starting URL: https://rahulshettyacademy.com/angularpractice/

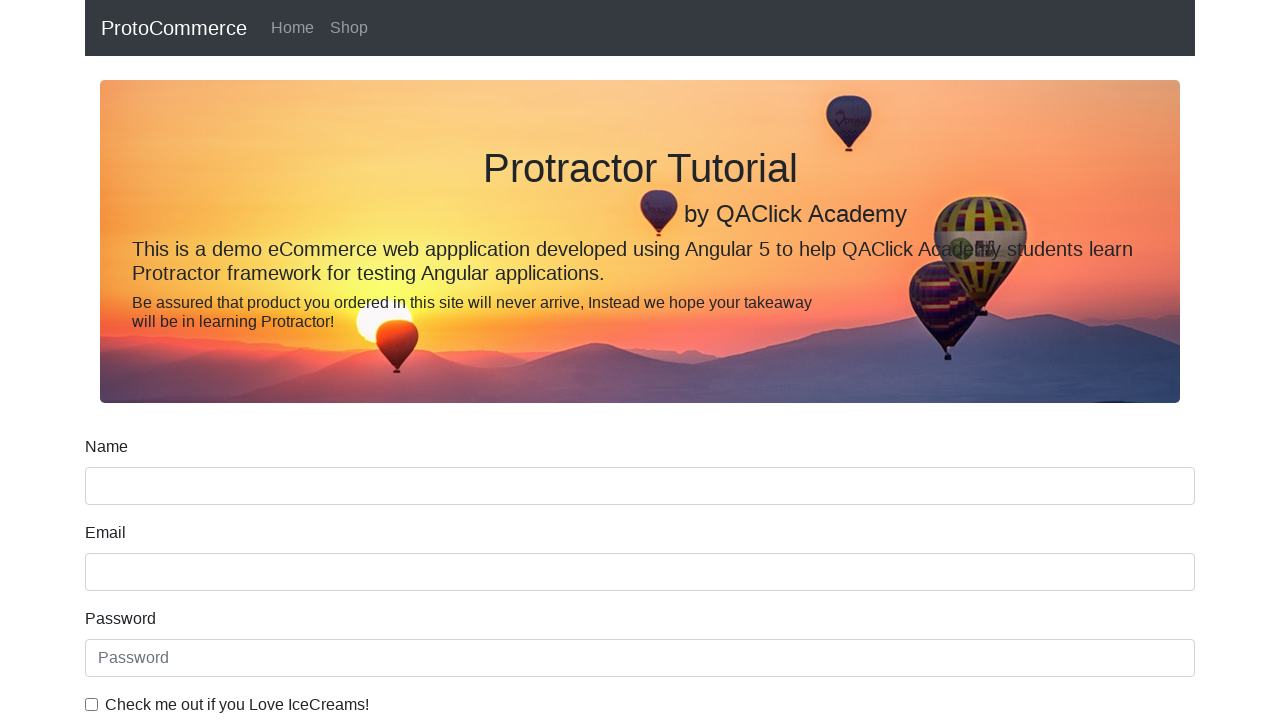

Located name input field
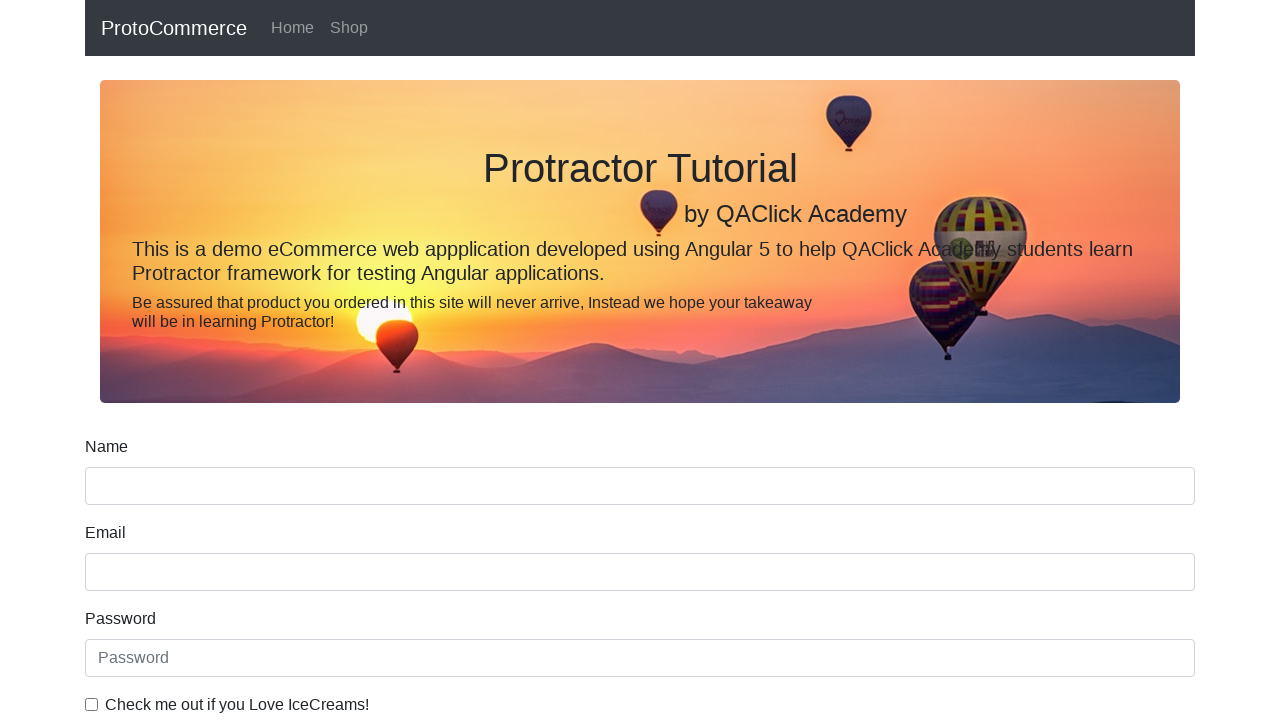

Located label above name field
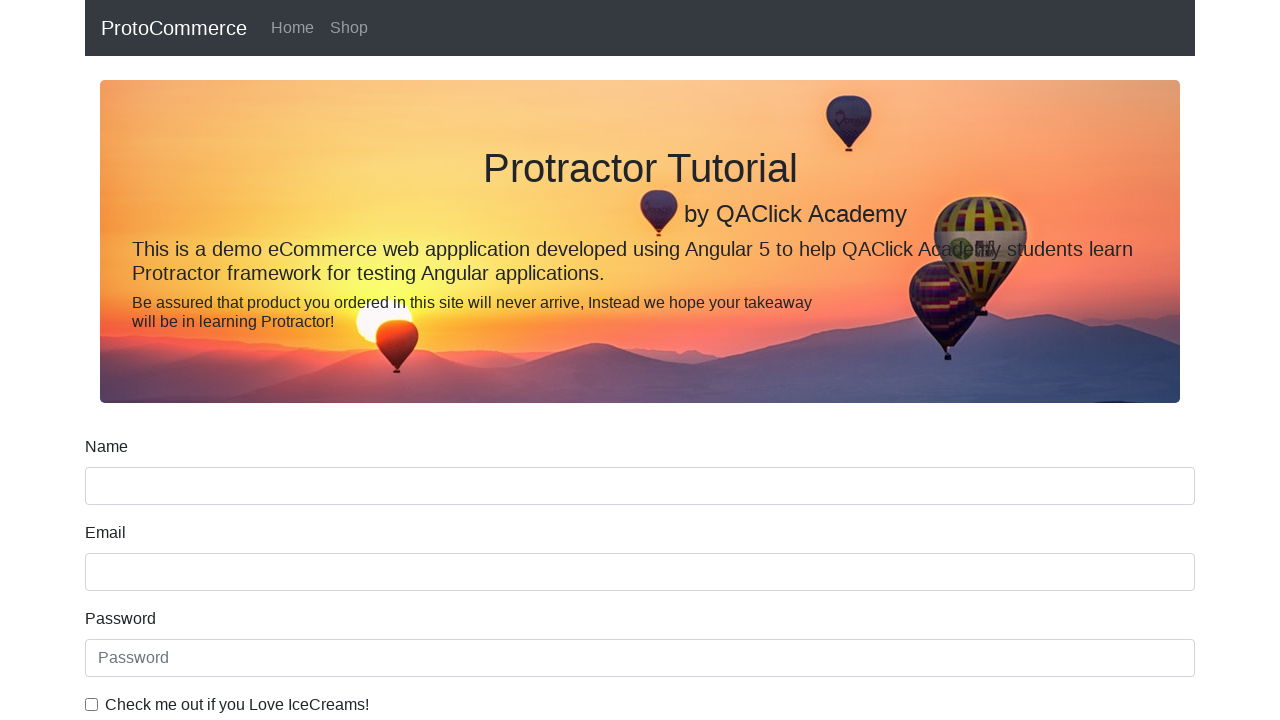

Printed name label text content
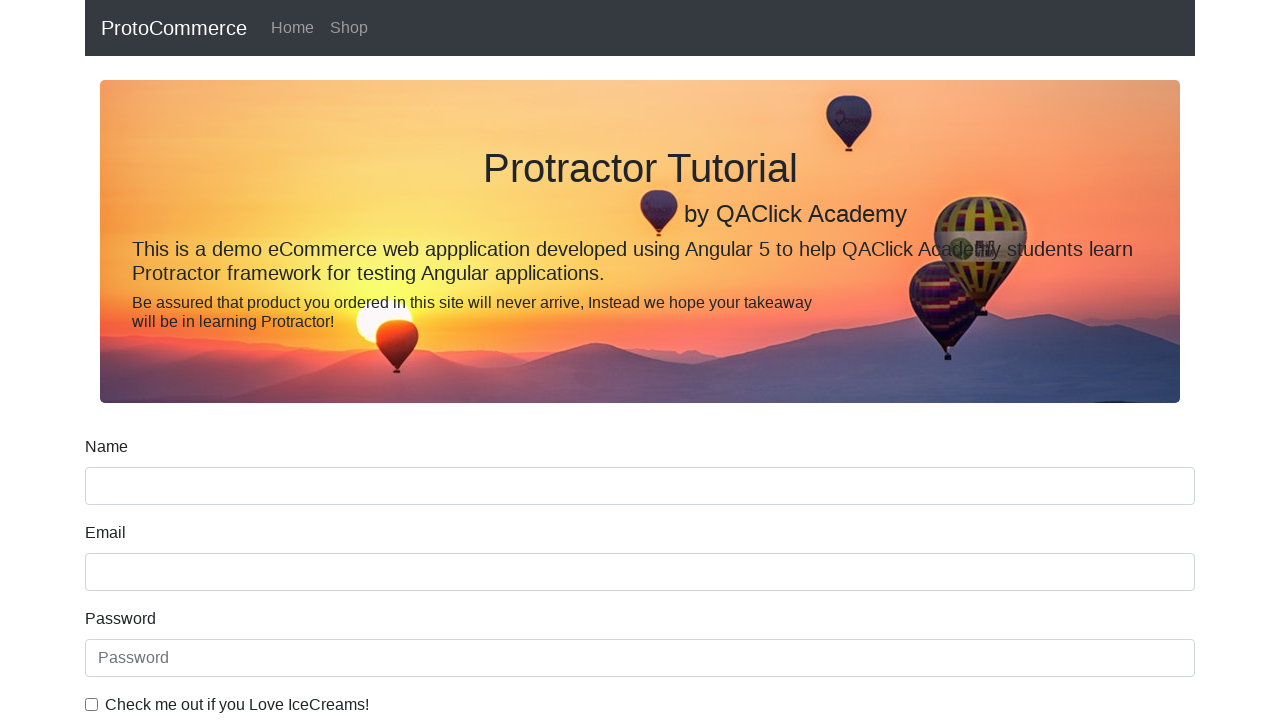

Clicked on Date of Birth input field at (640, 412) on [for='dateofBirth'] + input, input#dateofBirth, input[name='bpiday']
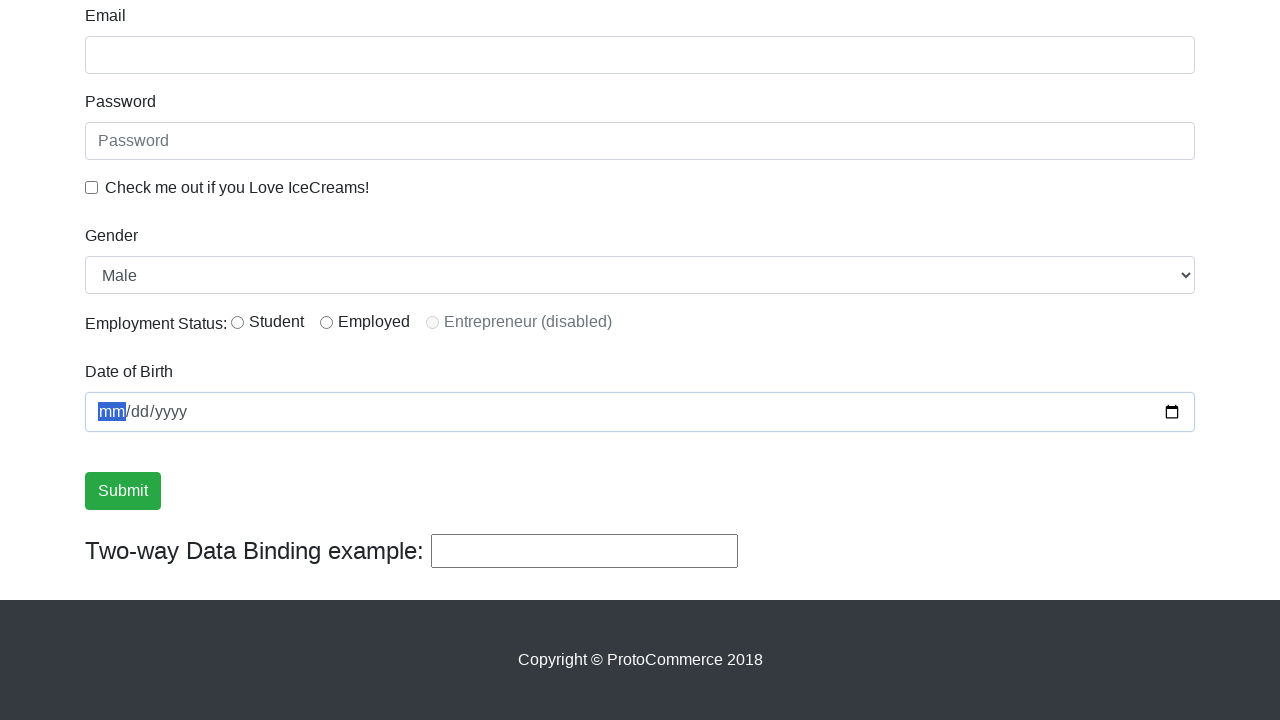

Clicked on ice cream checkbox at (92, 187) on input#exampleCheck1
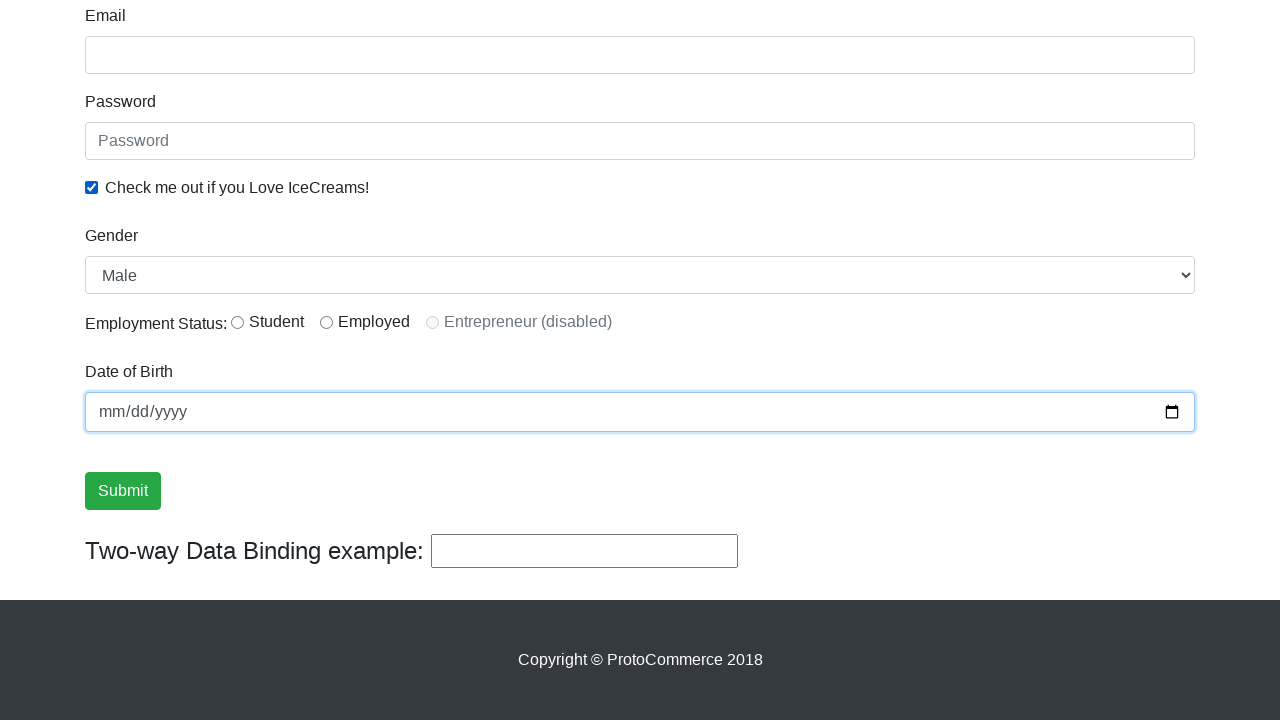

Located first radio button
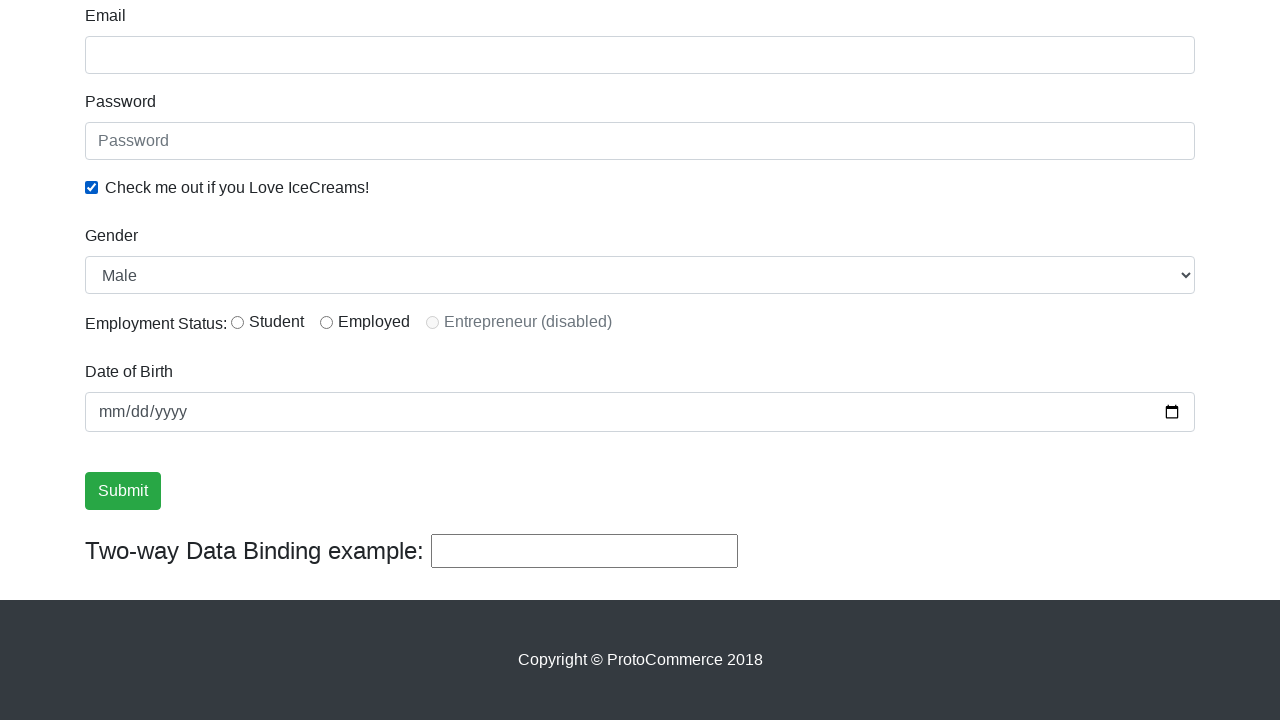

Located label to the right of first radio button
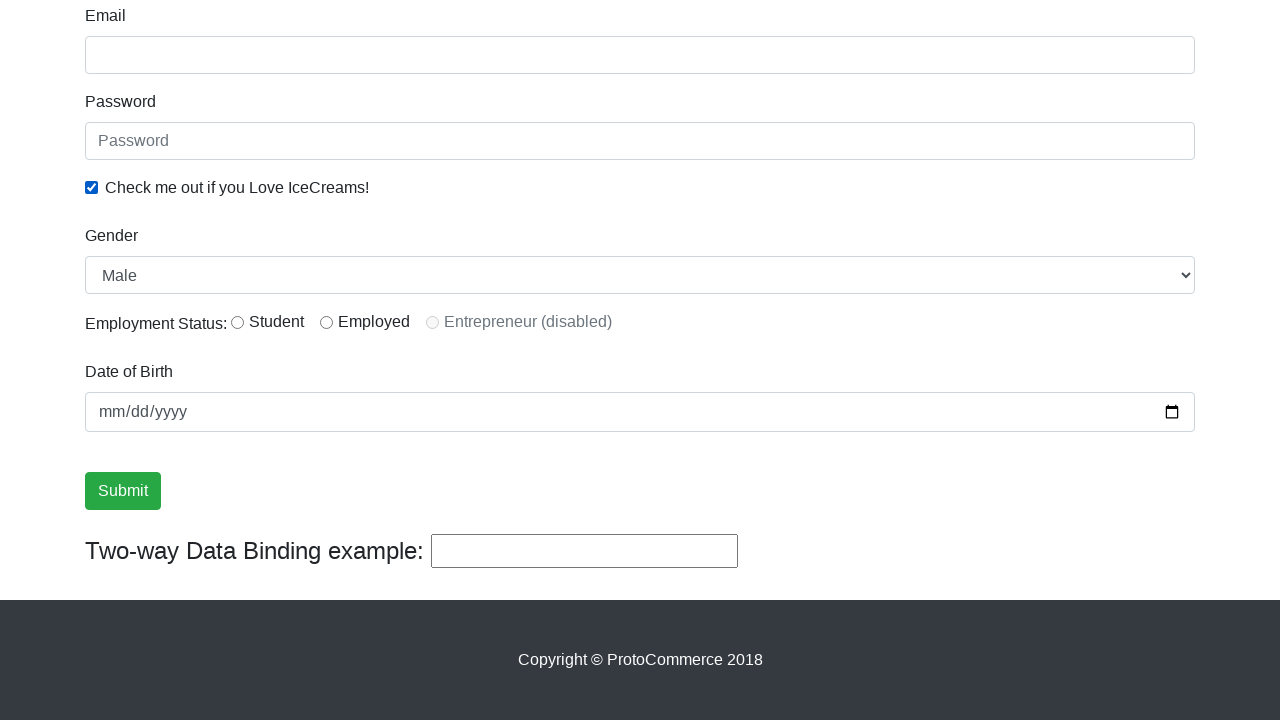

Printed radio button label text content
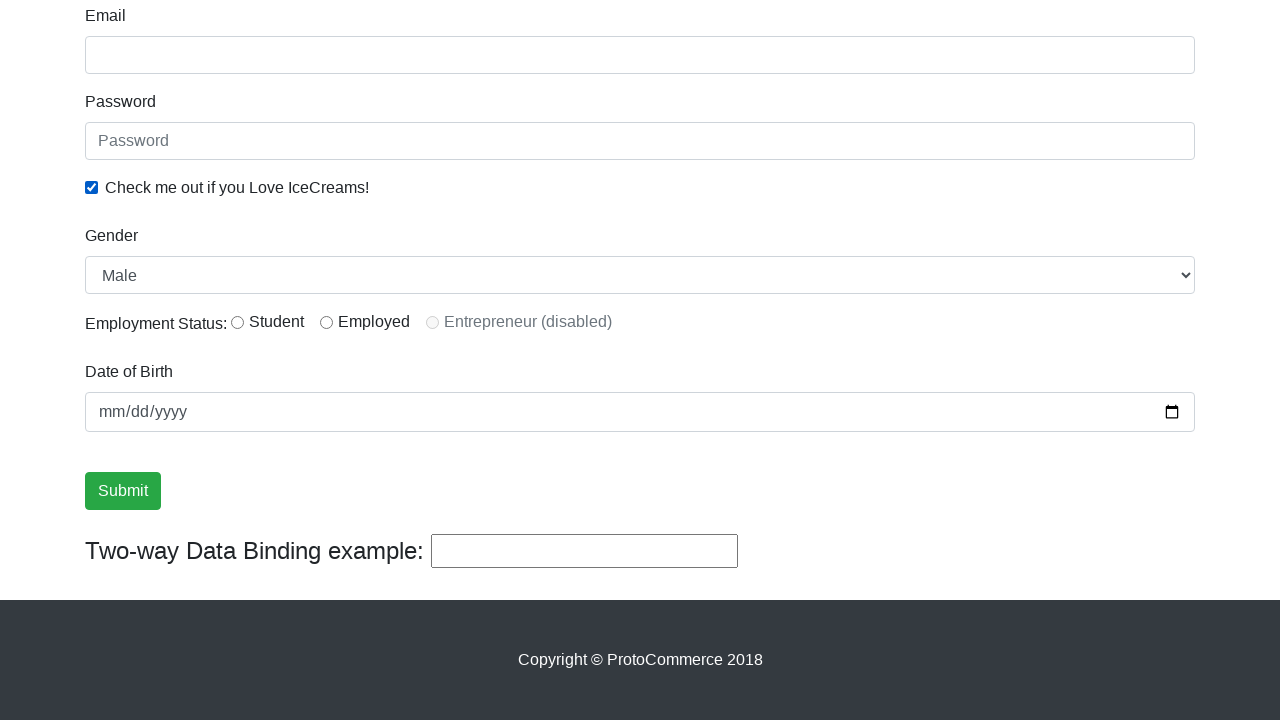

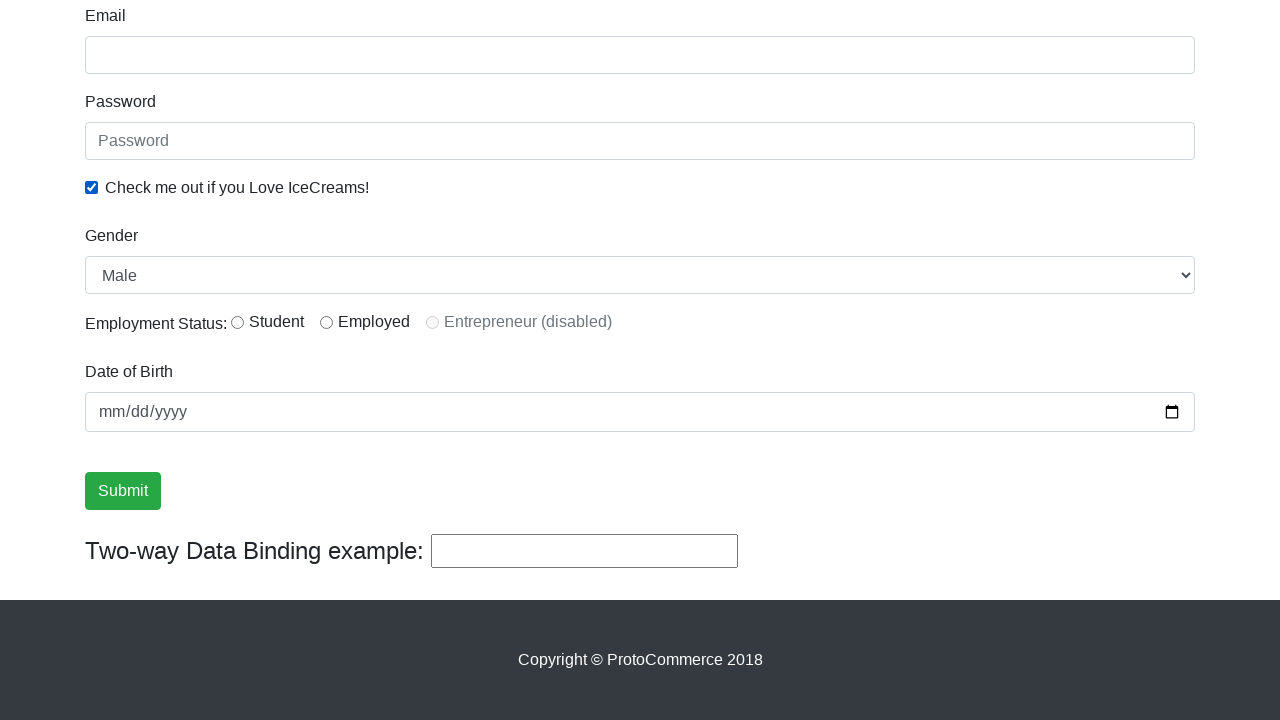